Tests dynamic loading page by clicking start button and verifying text appears with insufficient wait time

Starting URL: https://automationfc.github.io/dynamic-loading/

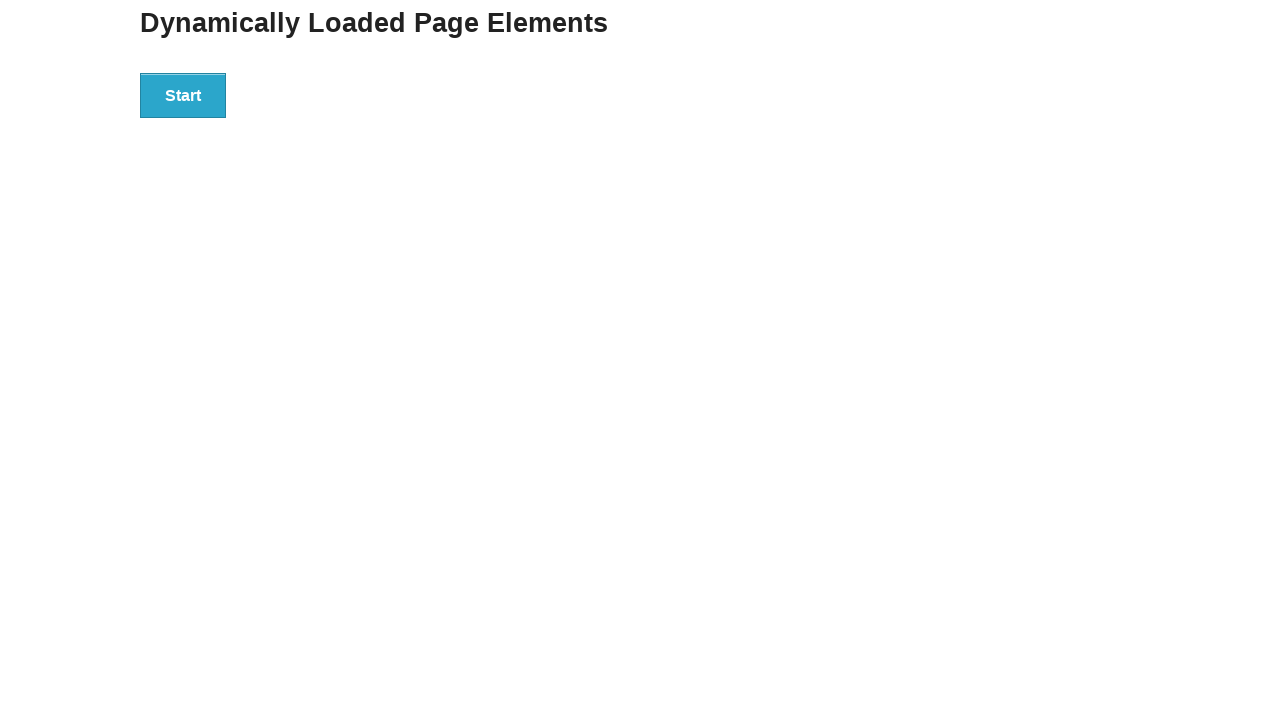

Clicked start button to trigger dynamic loading at (183, 95) on div[id='start'] button
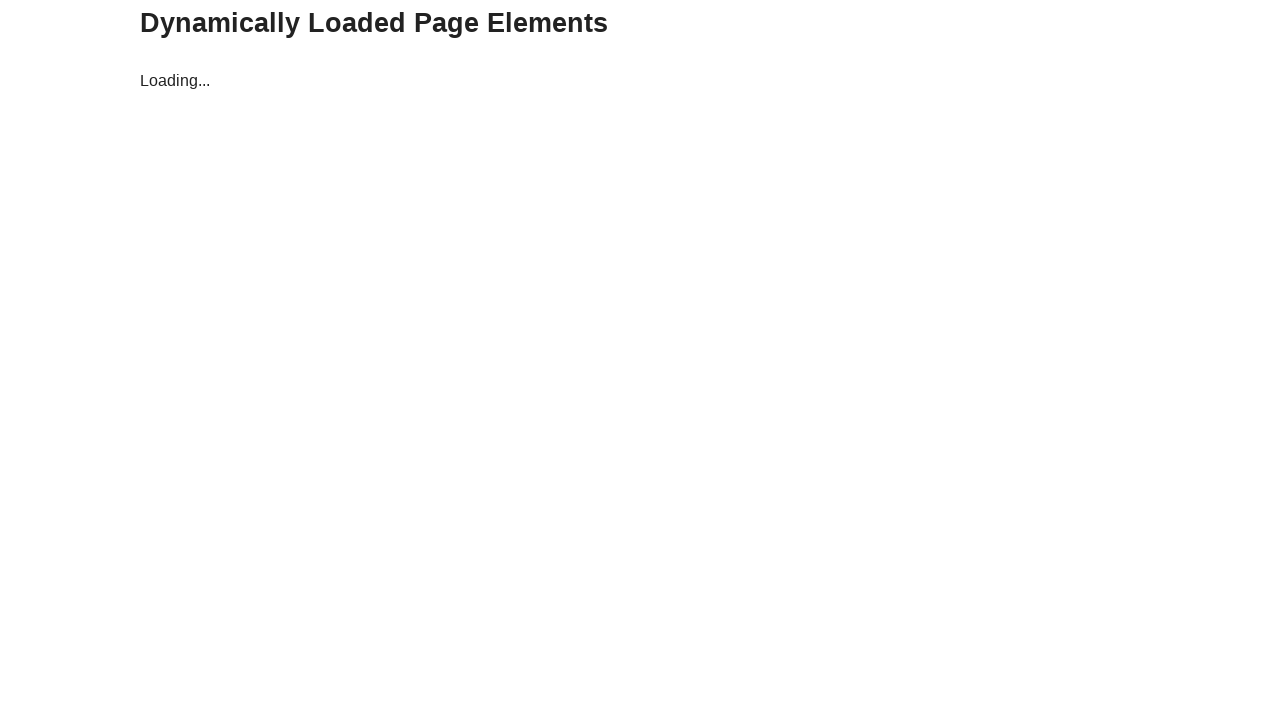

Waited 2 seconds (insufficient time for dynamic content)
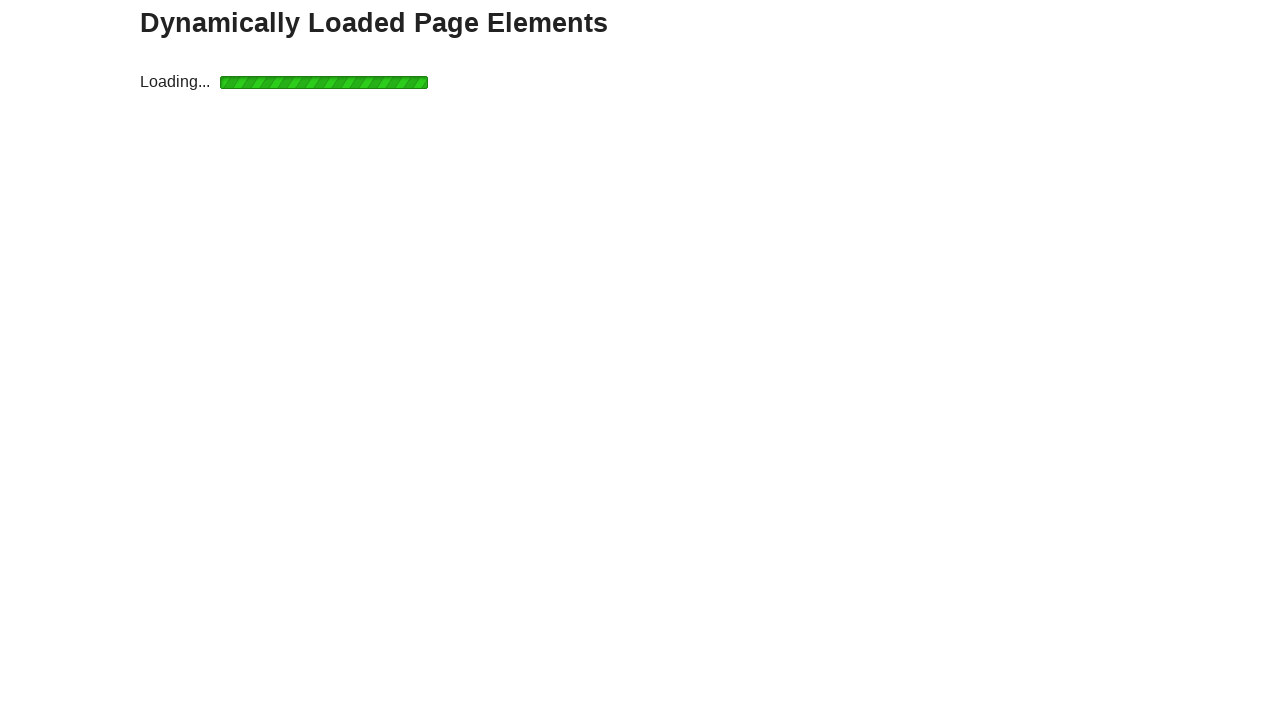

Verified 'Hello World!' text appears in finish section
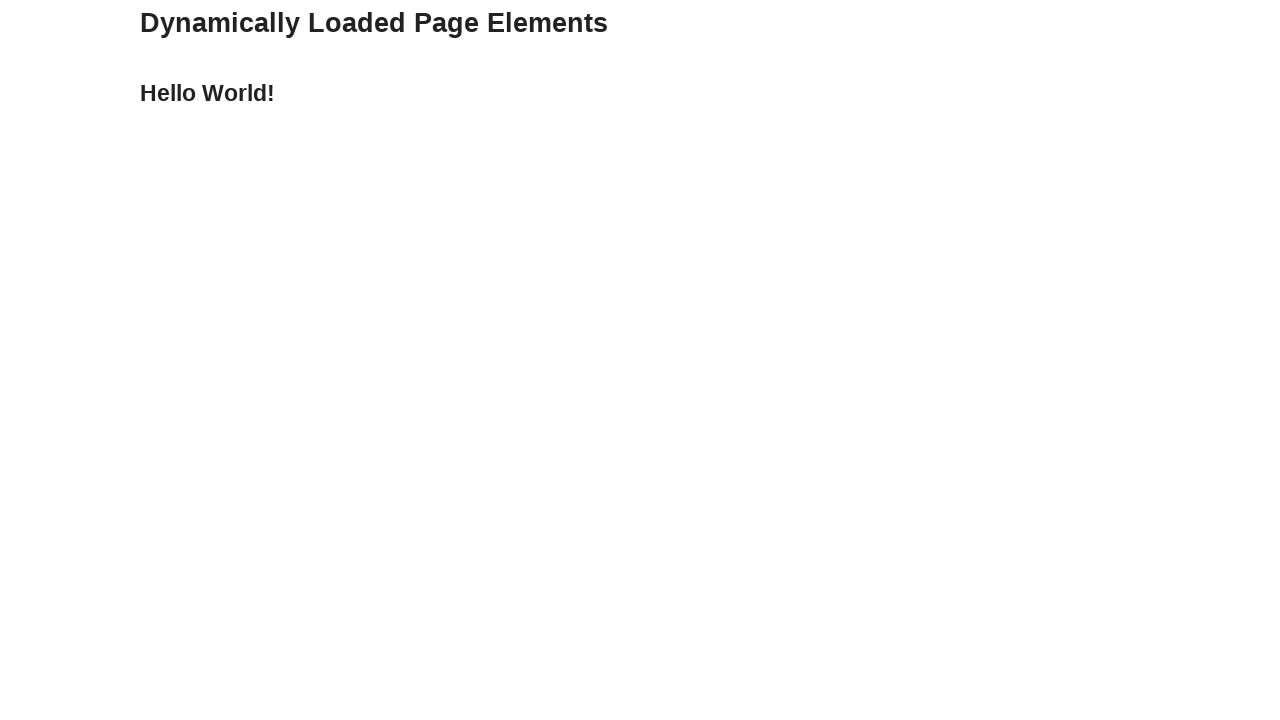

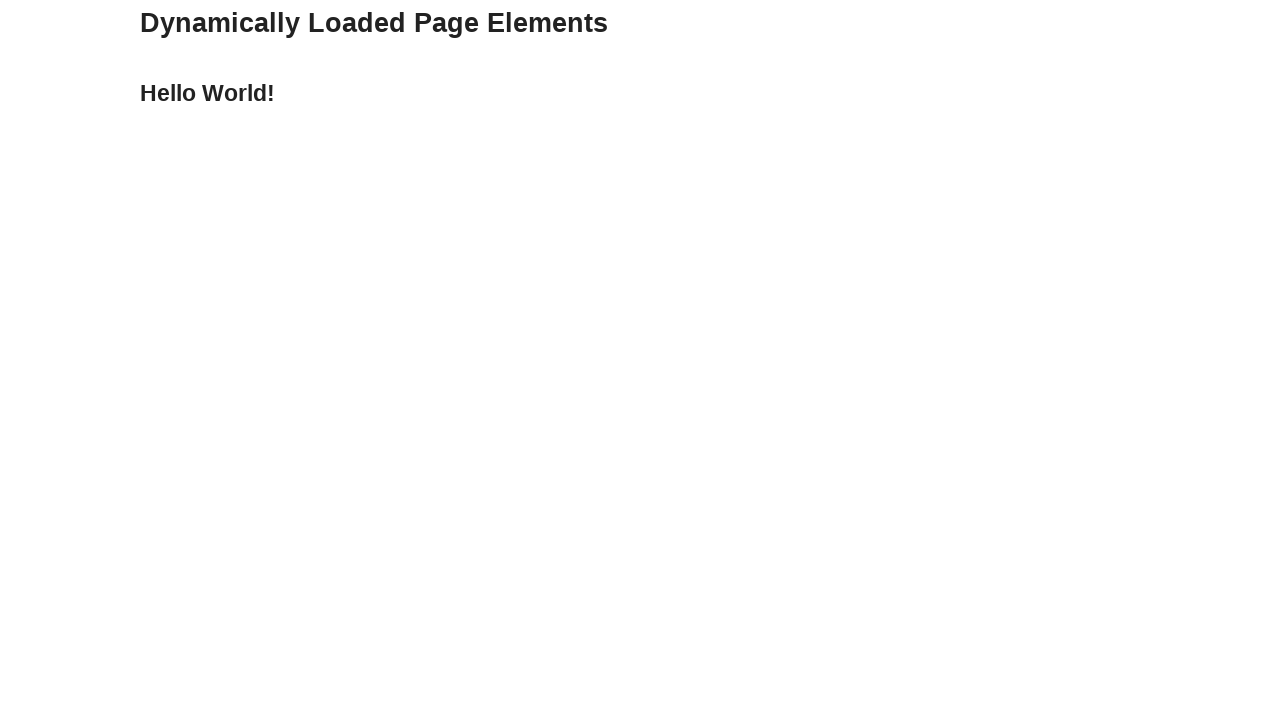